Tests window and tab handling functionality by navigating to a dropdown menu, clicking on Window option, opening multiple tabs, and switching between windows/tabs on a practice automation site.

Starting URL: https://www.leafground.com/dashboard.xhtml

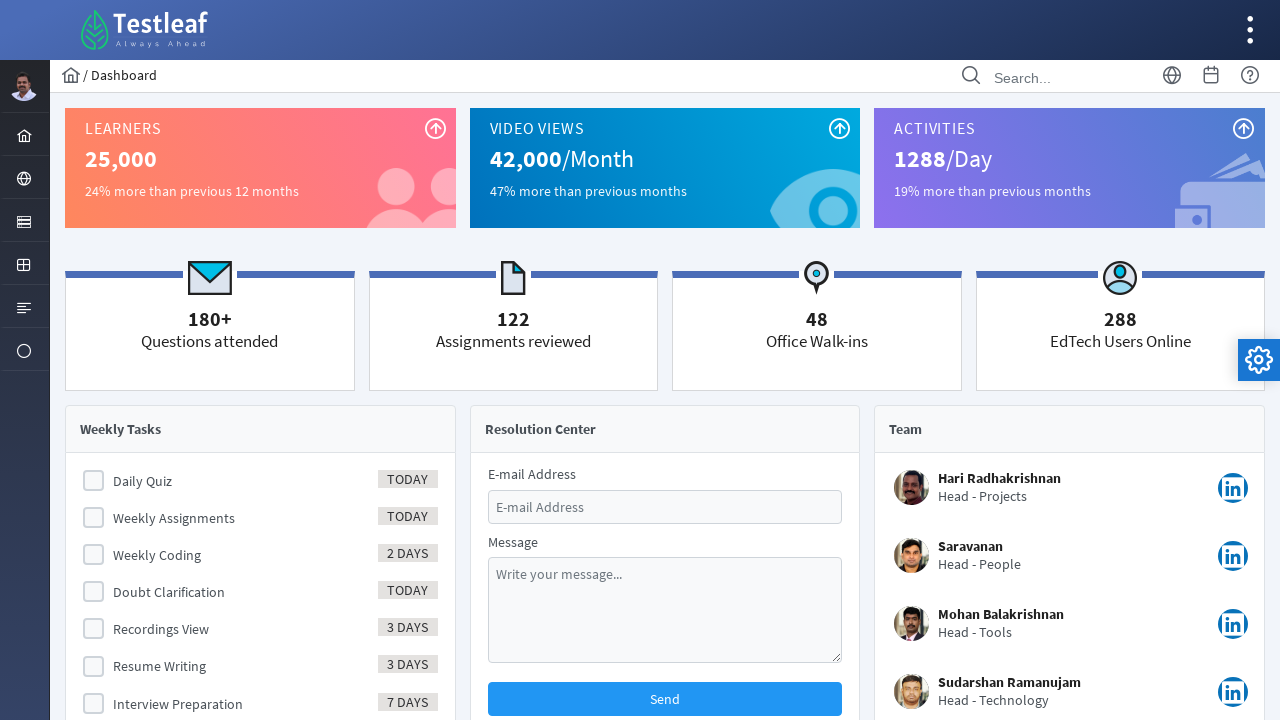

Hovered over dropdown menu at (24, 178) on #menuform\:j_idt39
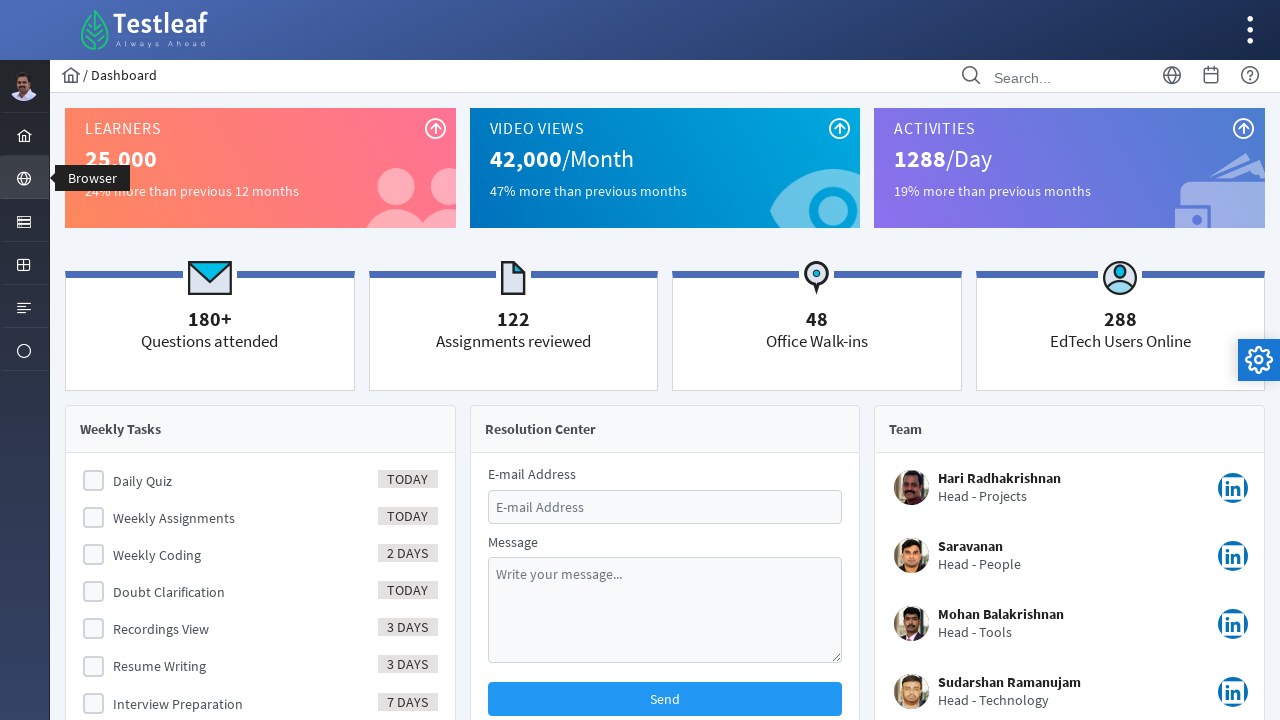

Clicked dropdown menu at (24, 178) on #menuform\:j_idt39
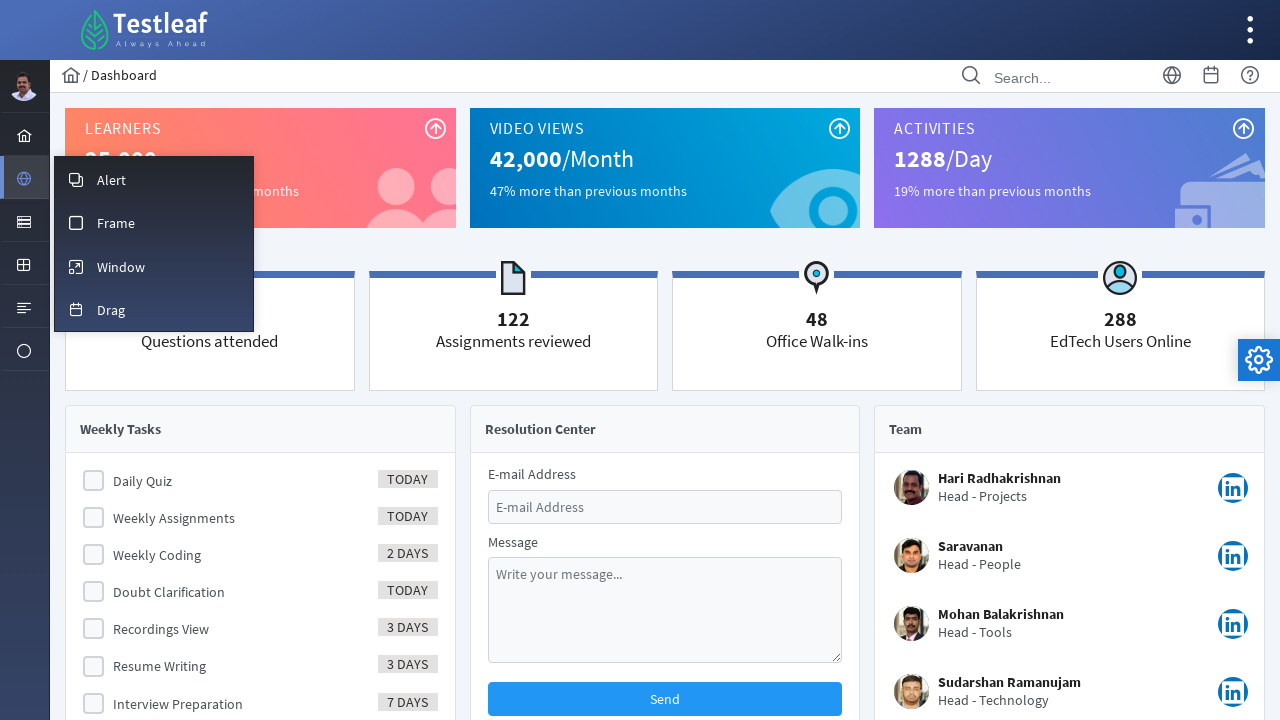

Window option in menu became visible
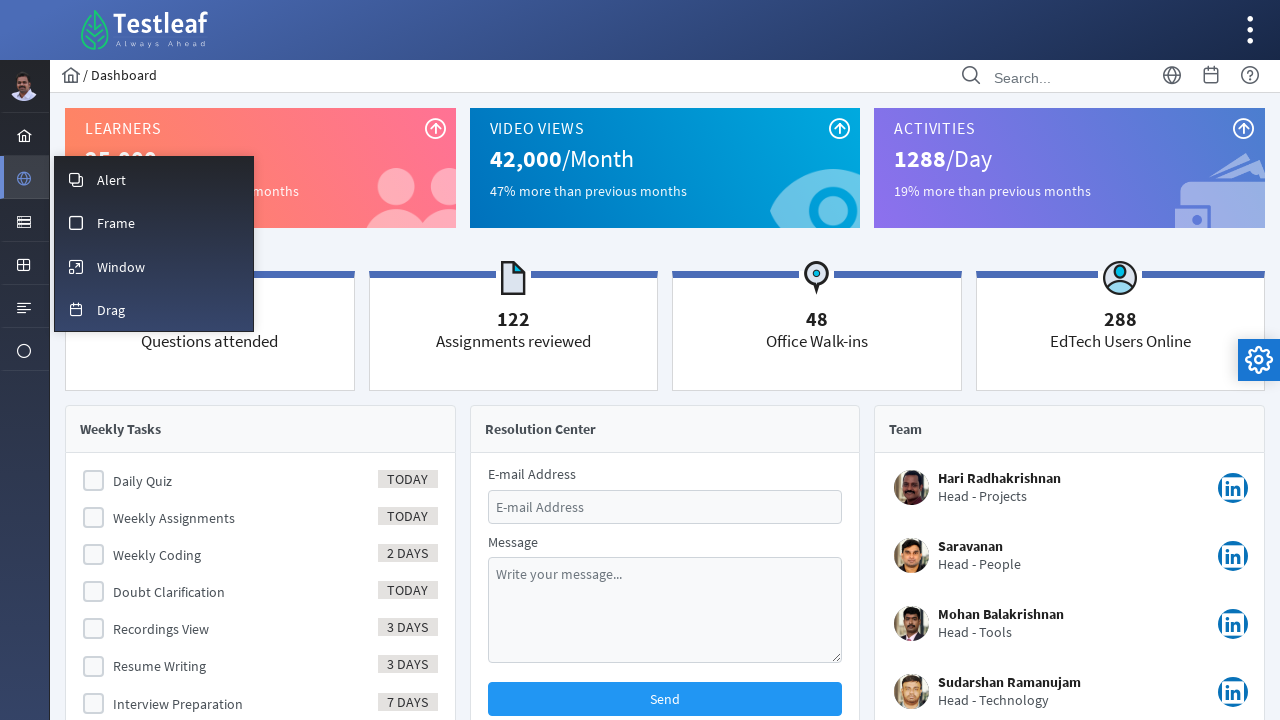

Clicked Window option in dropdown menu at (121, 267) on xpath=//span[contains(text(),'Window')]
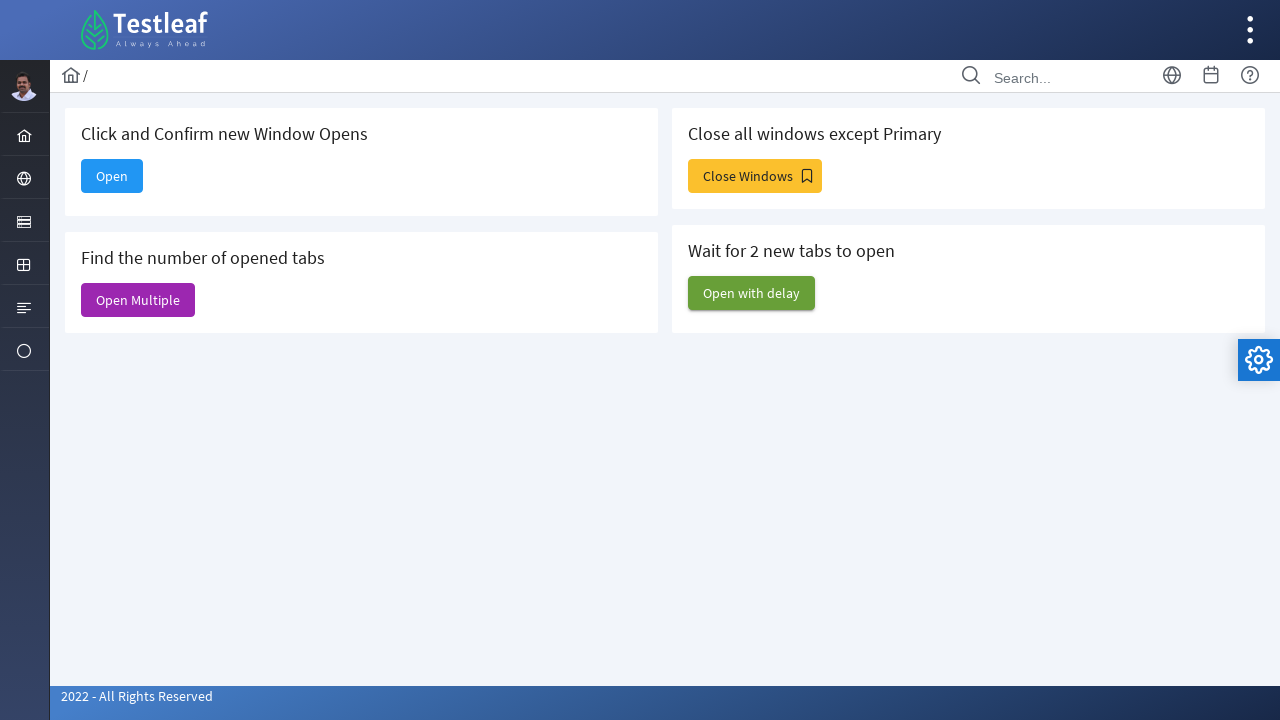

Page loaded with networkidle state
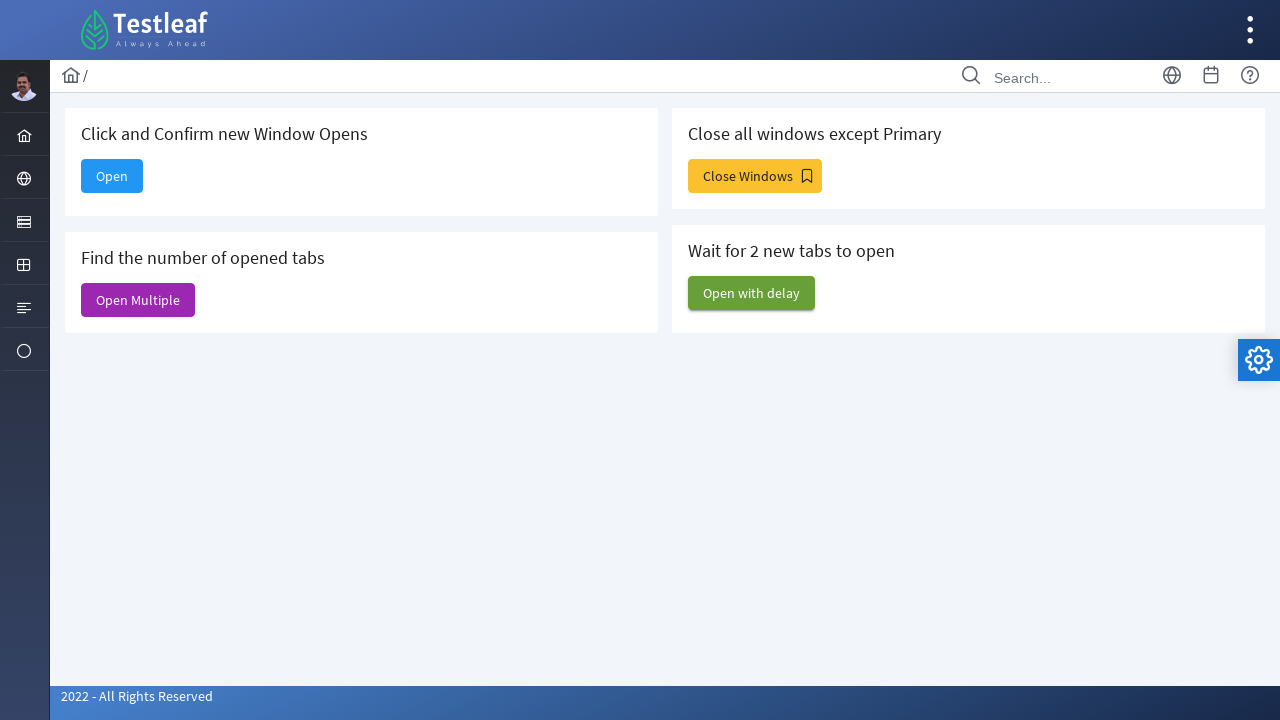

Open Multiple button became visible
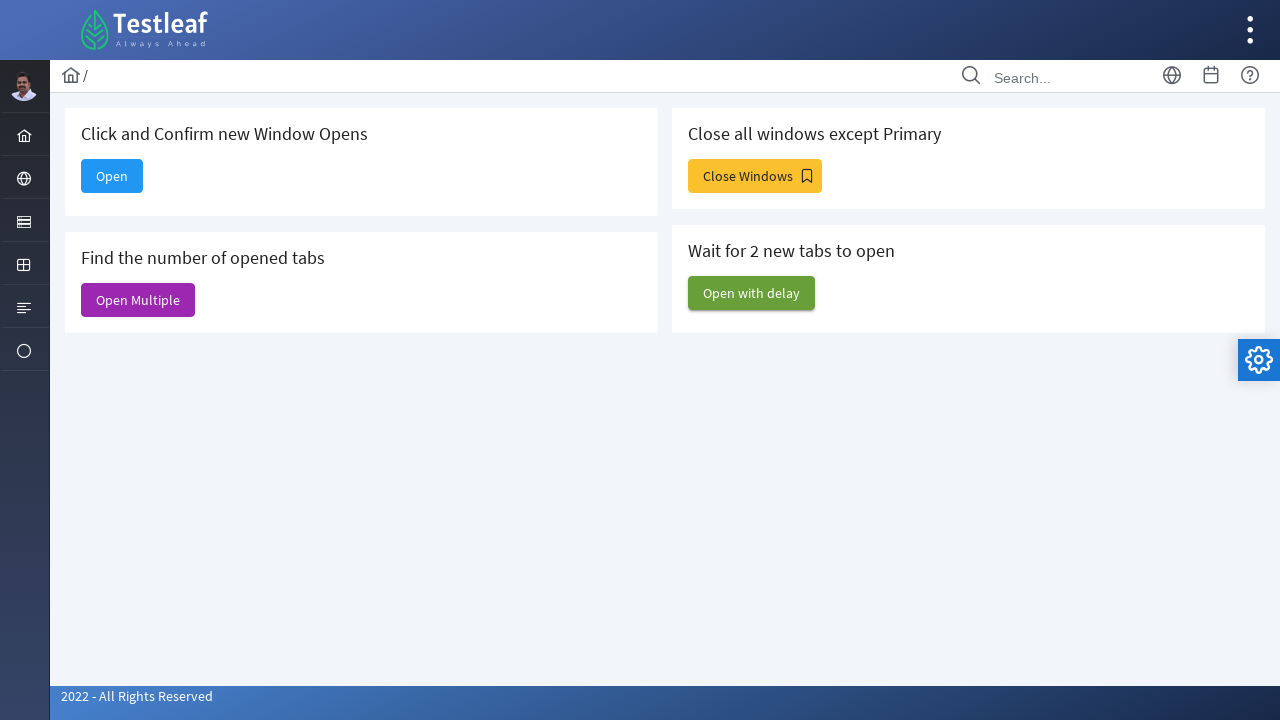

Clicked Open Multiple button to open multiple tabs at (138, 300) on xpath=//span[contains(text(),'Open Multiple')]
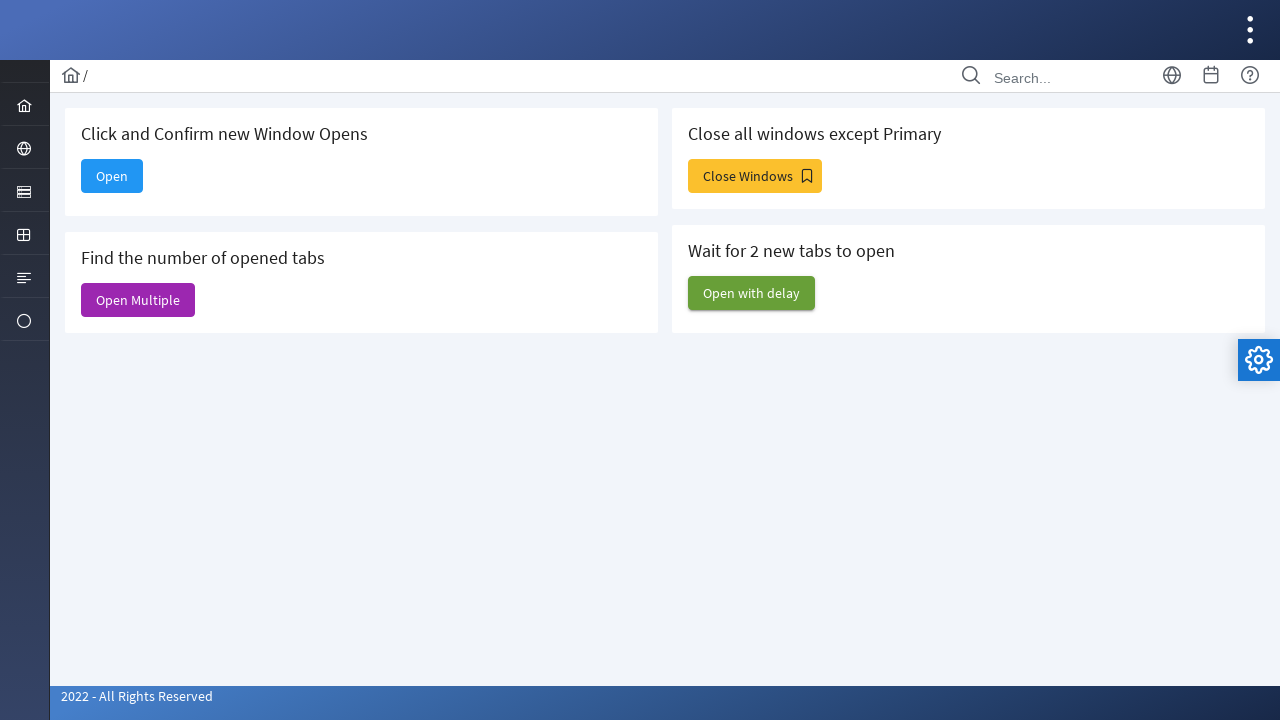

Waited 1 second for new tabs to open
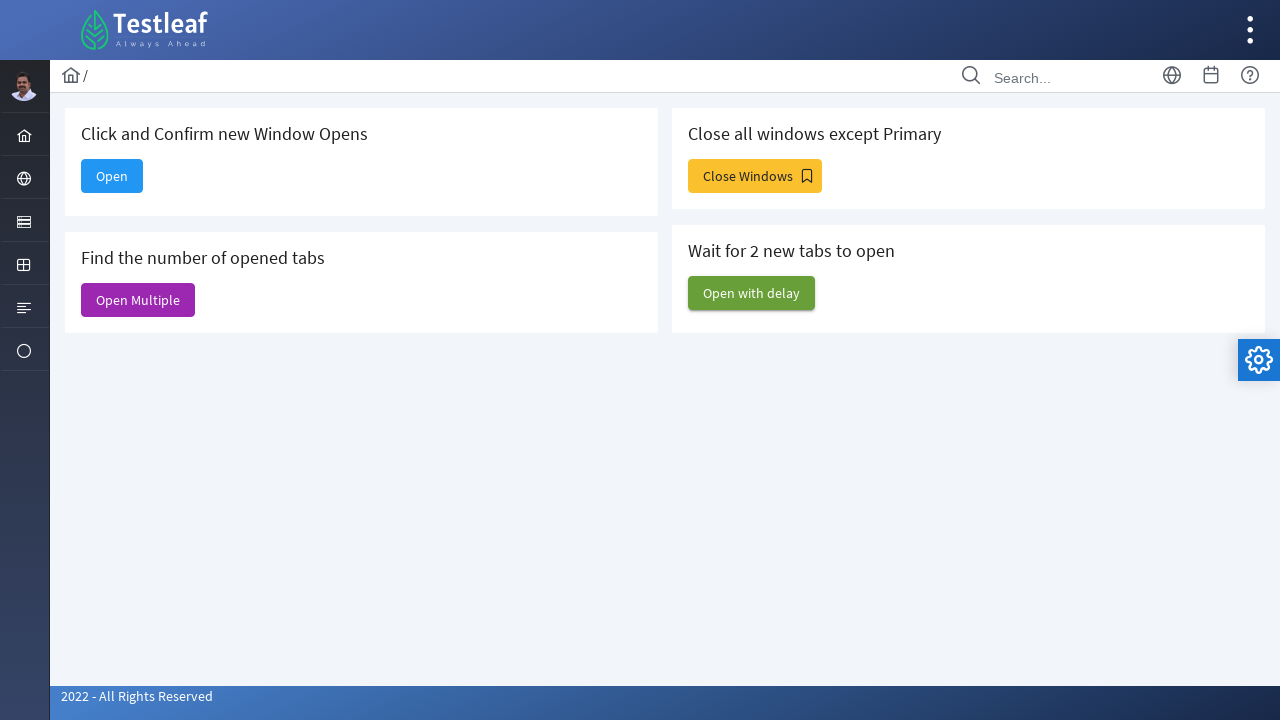

Retrieved all pages from browser context
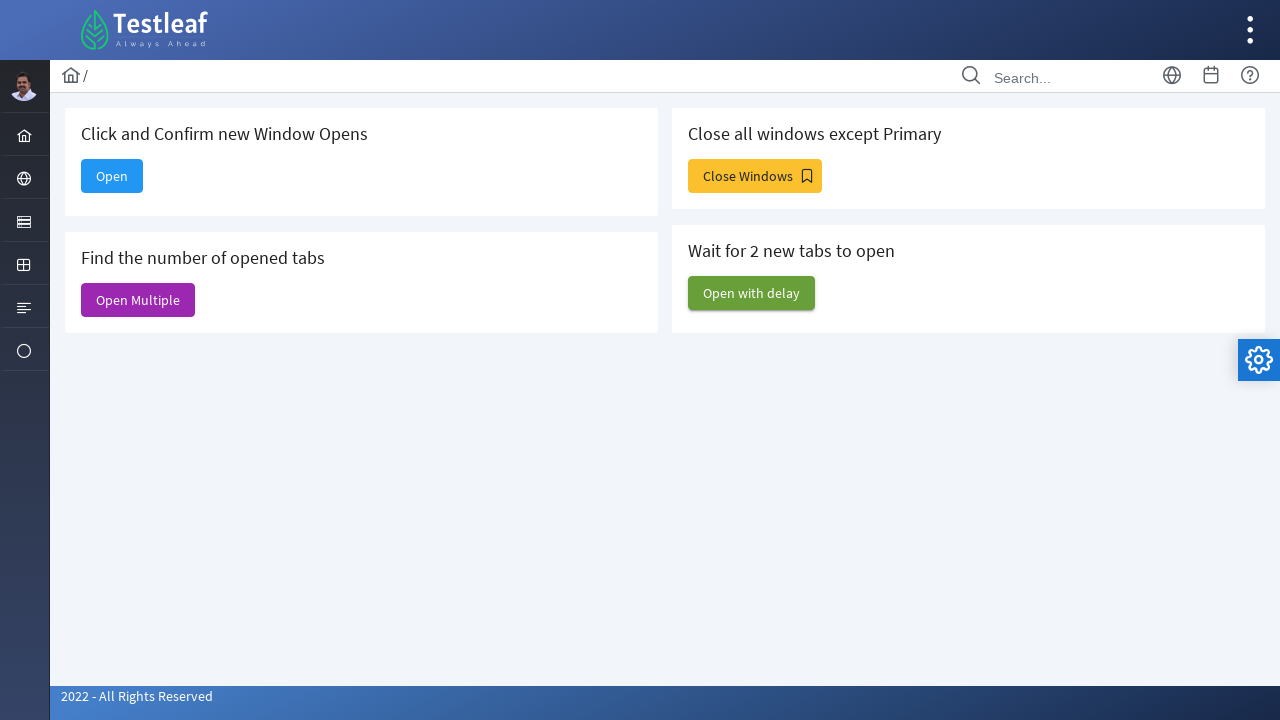

Switched back to original parent page
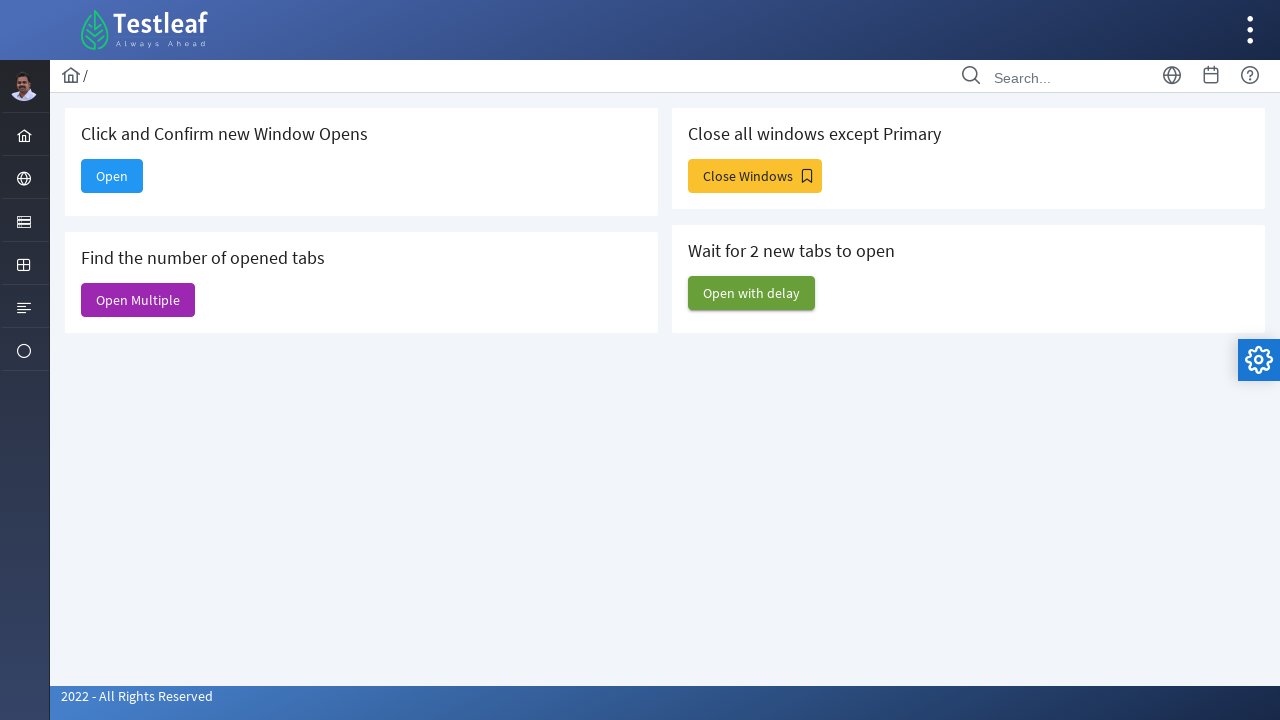

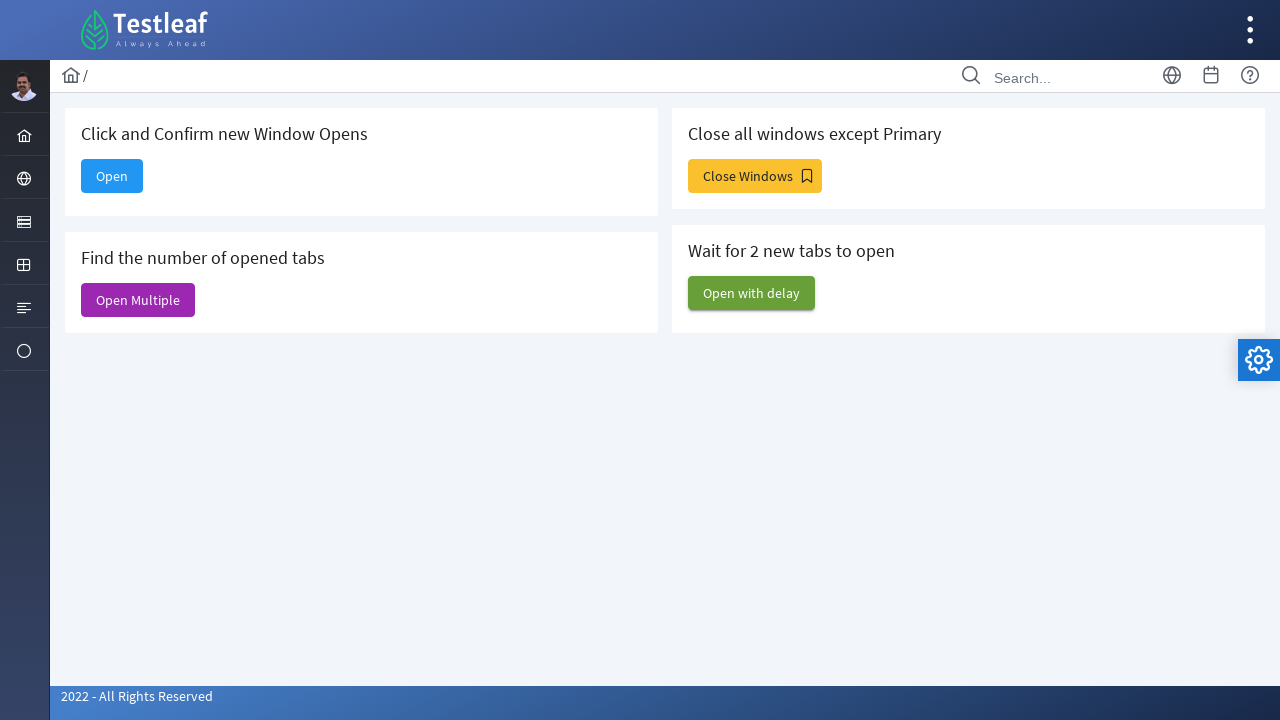